Tests toBeEditable assertion by verifying an input field is editable

Starting URL: https://demoapp-sable-gamma.vercel.app/

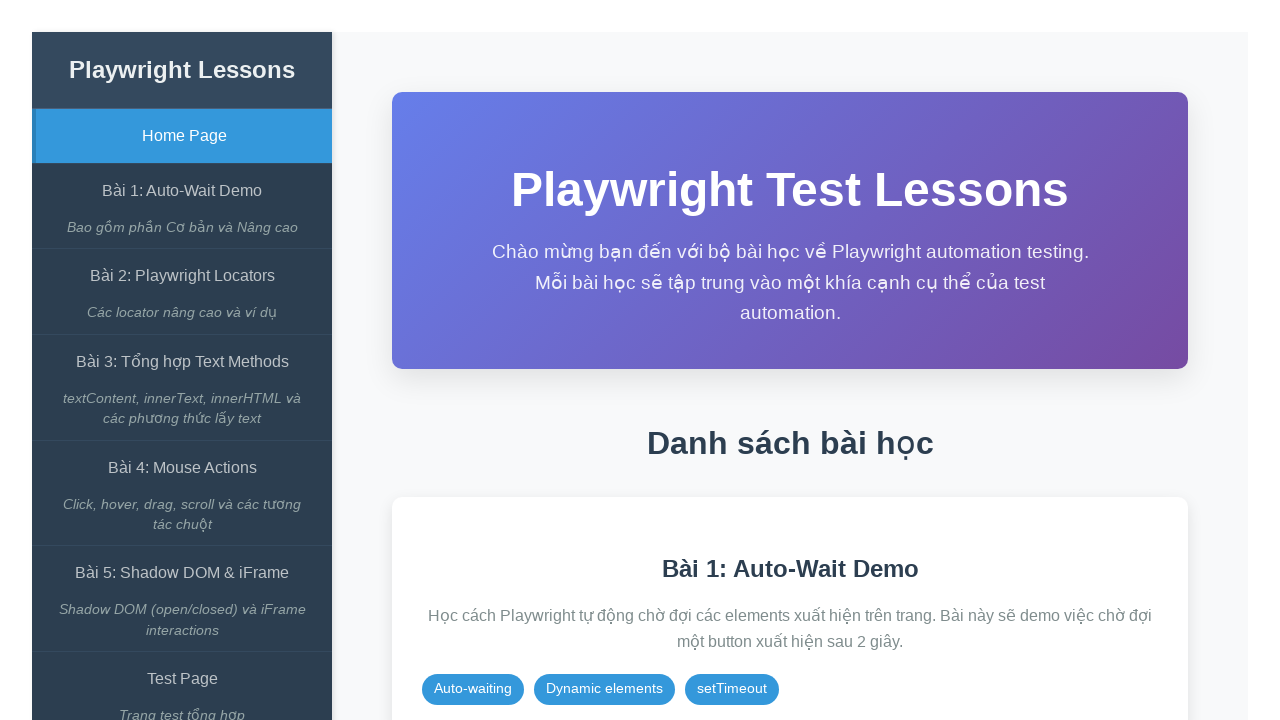

Clicked on 'Bài 1: Auto-Wait Demo' link at (182, 191) on internal:role=link[name="Bài 1: Auto-Wait Demo"i]
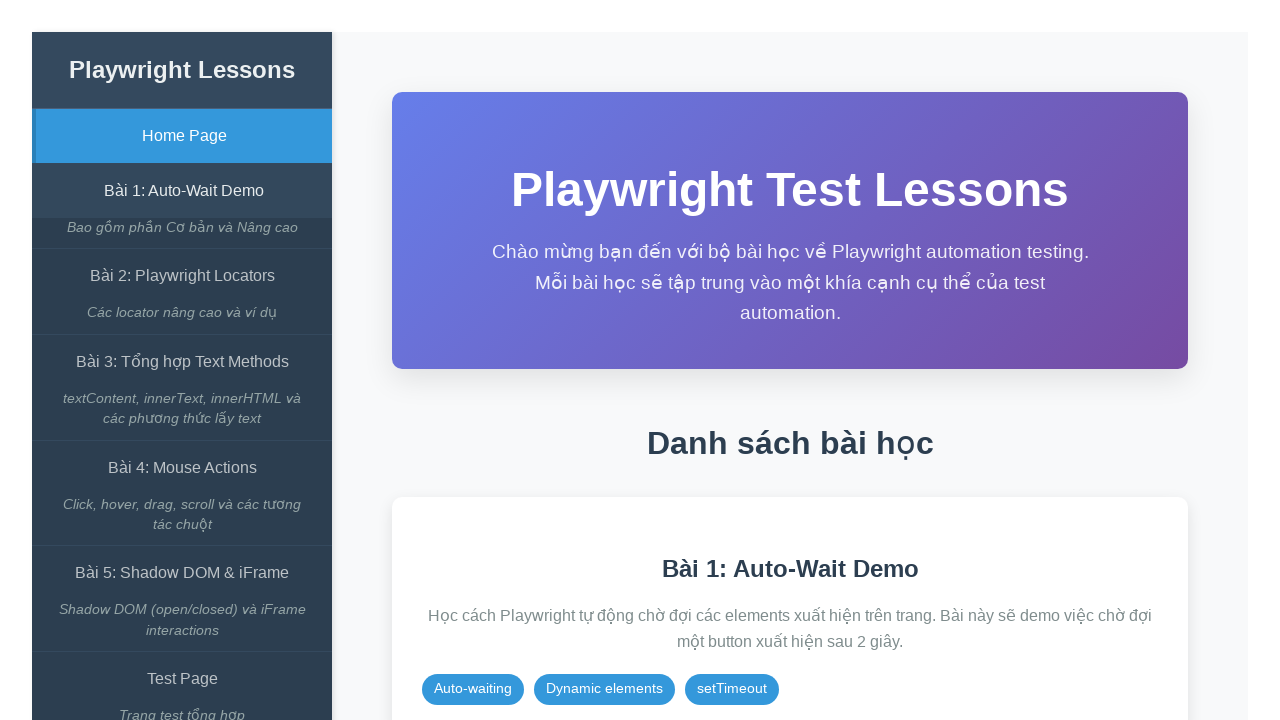

Clicked on 'expect() có await' button at (857, 312) on internal:role=button[name="expect() có await"i]
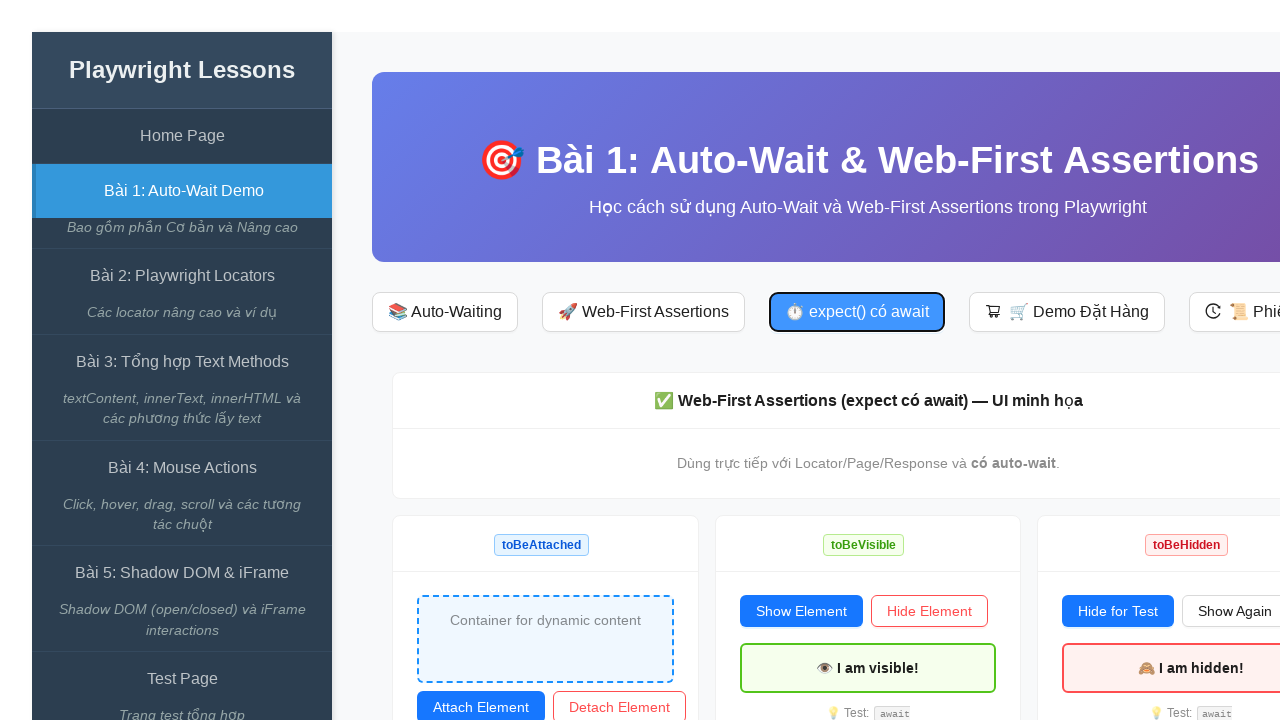

Verified that input field with id 'editable' is editable
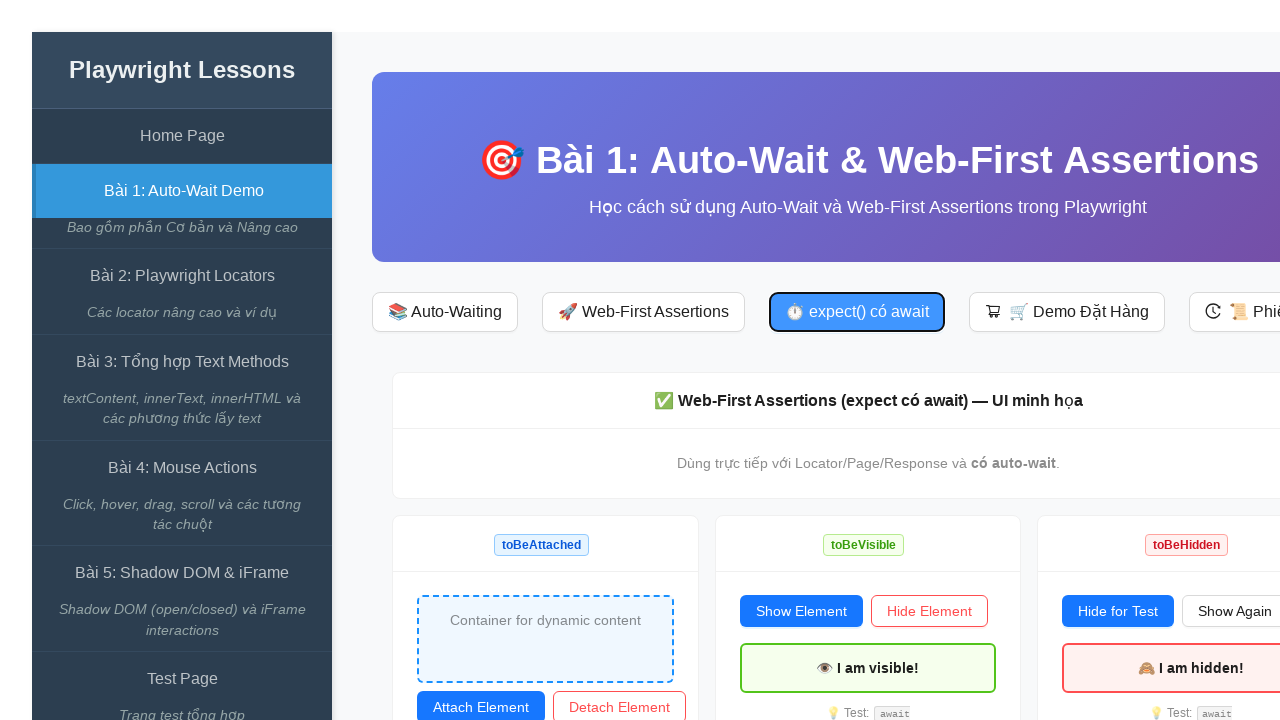

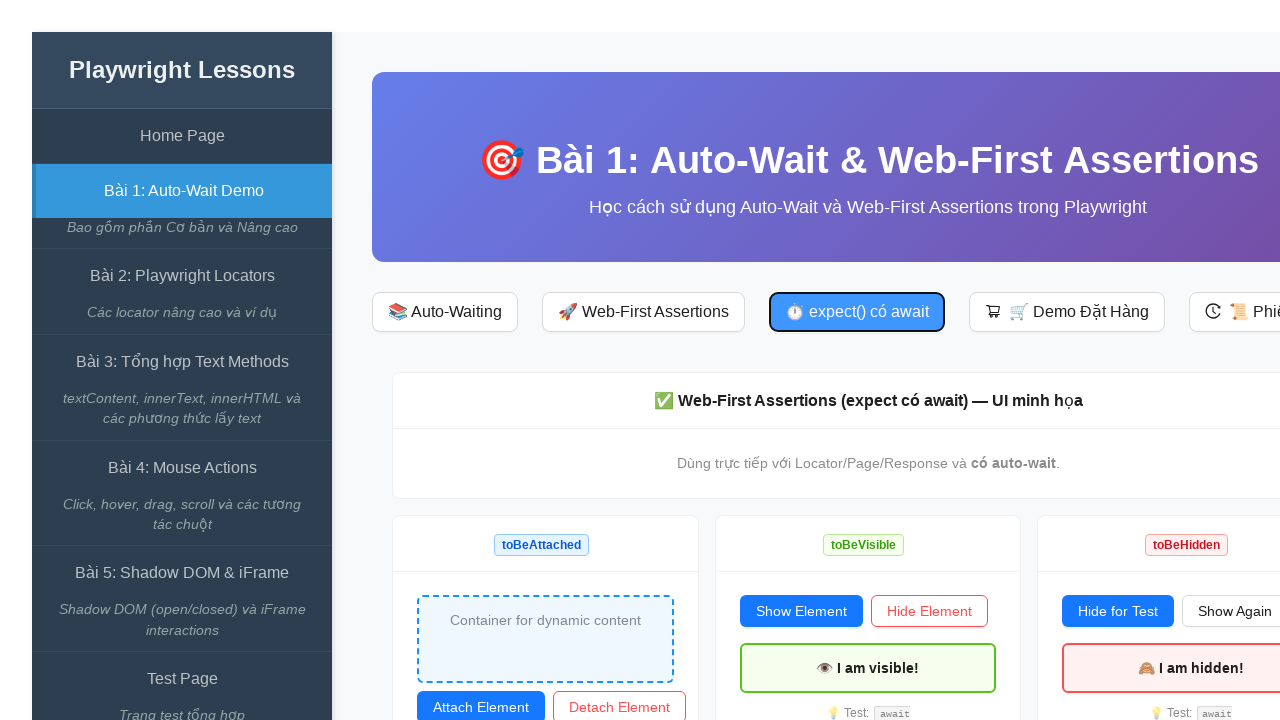